Tests a slow calculator application by setting a delay, performing addition (7+8), and verifying the result equals 15

Starting URL: https://bonigarcia.dev/selenium-webdriver-java/slow-calculator.html

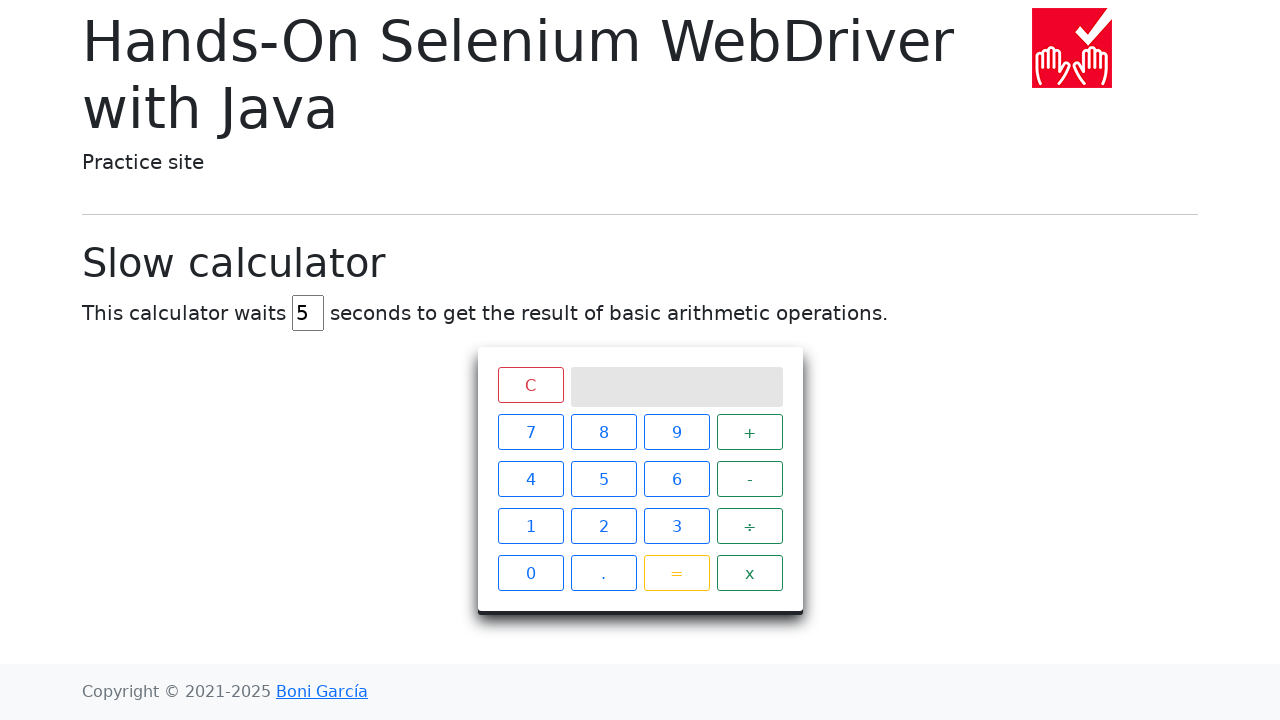

Cleared the delay input field on #delay
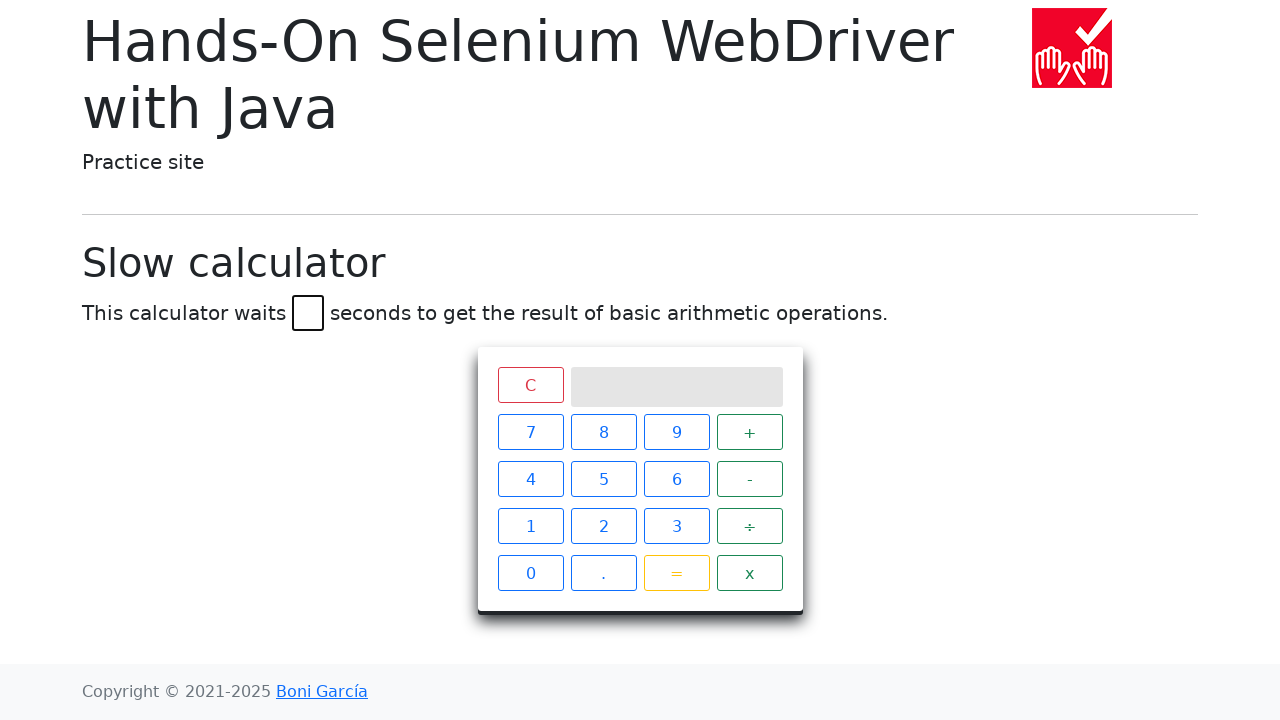

Set delay to 45 seconds on #delay
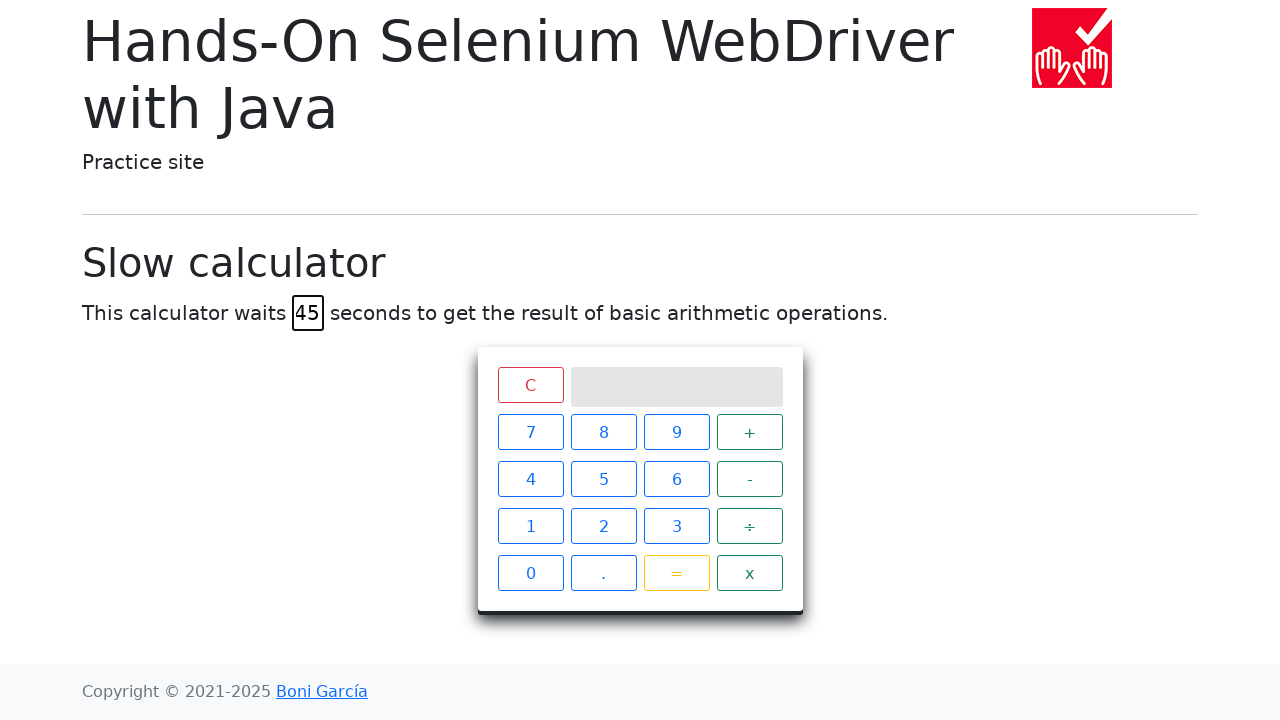

Clicked calculator button '7' at (530, 432) on xpath=//span[text()='7']
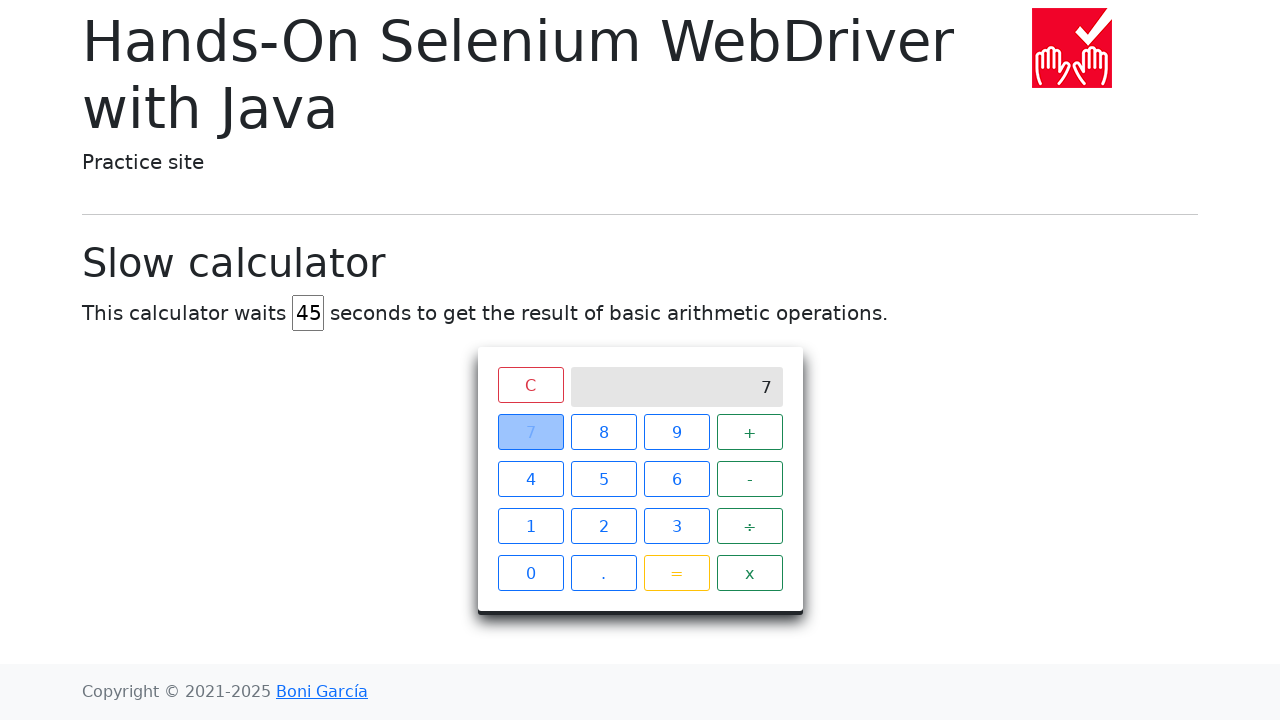

Clicked calculator button '+' at (750, 432) on xpath=//span[text()='+']
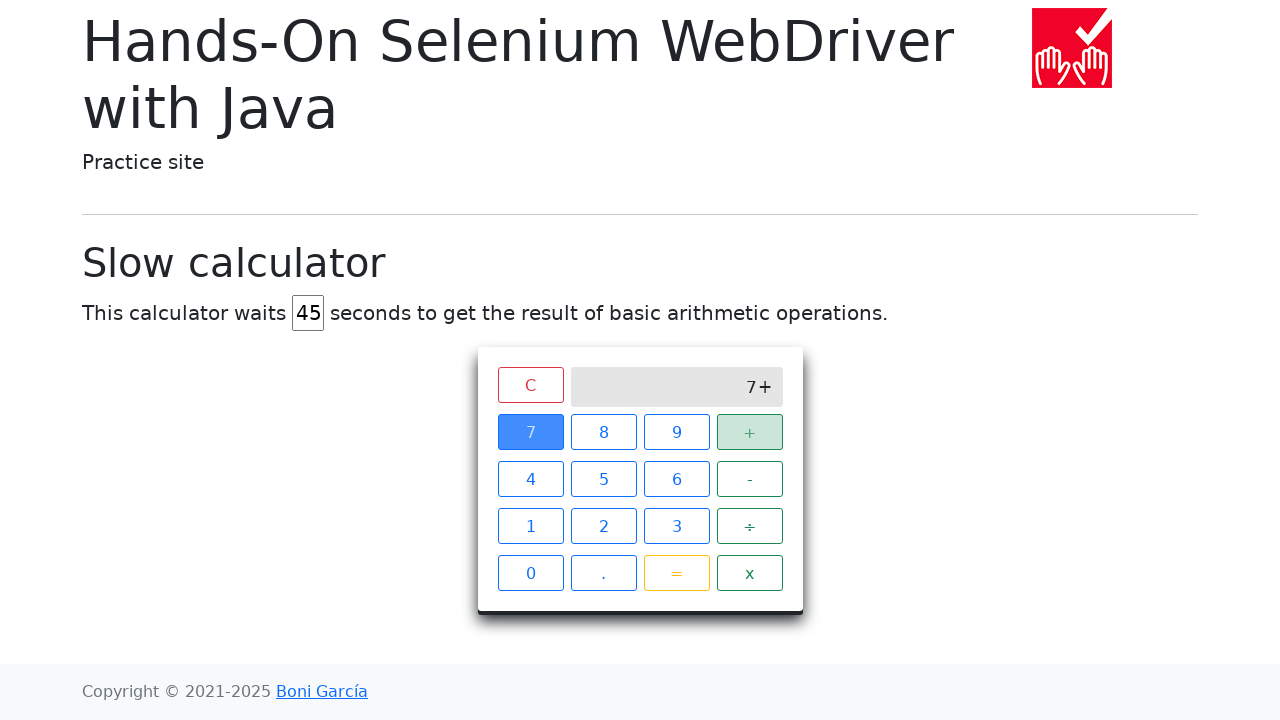

Clicked calculator button '8' at (604, 432) on xpath=//span[text()='8']
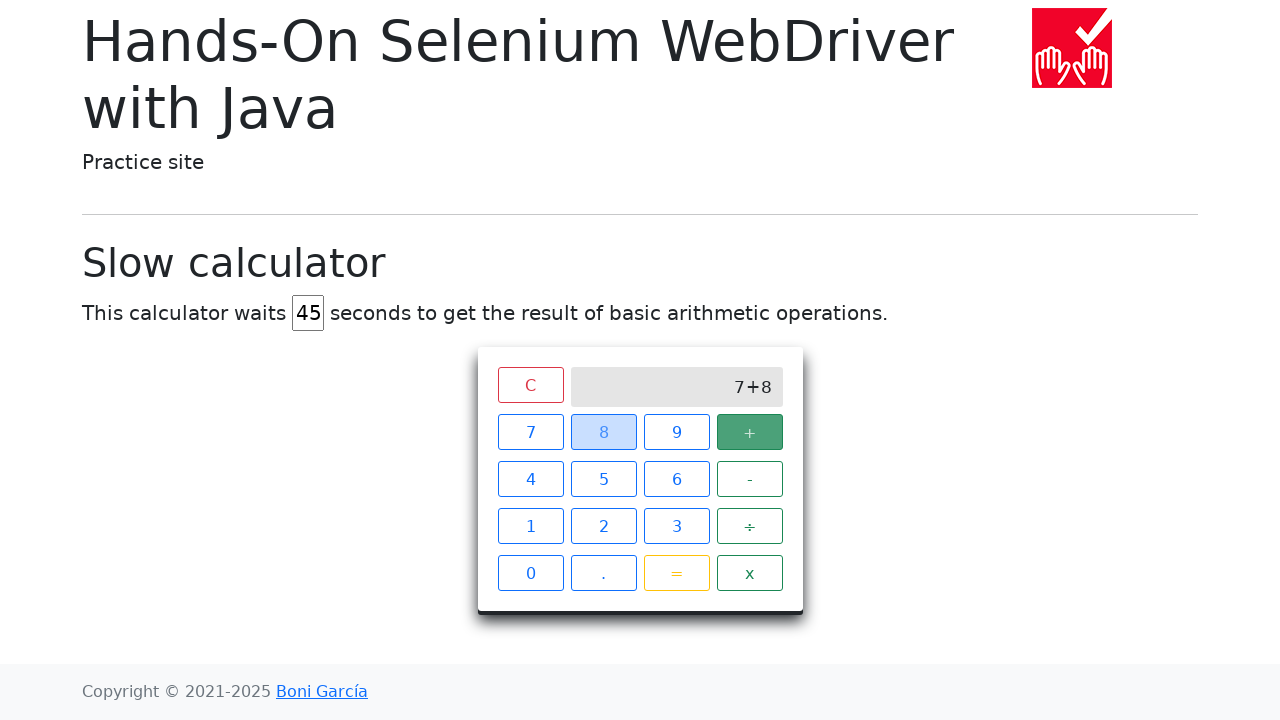

Clicked calculator button '=' to execute addition at (676, 573) on xpath=//span[text()='=']
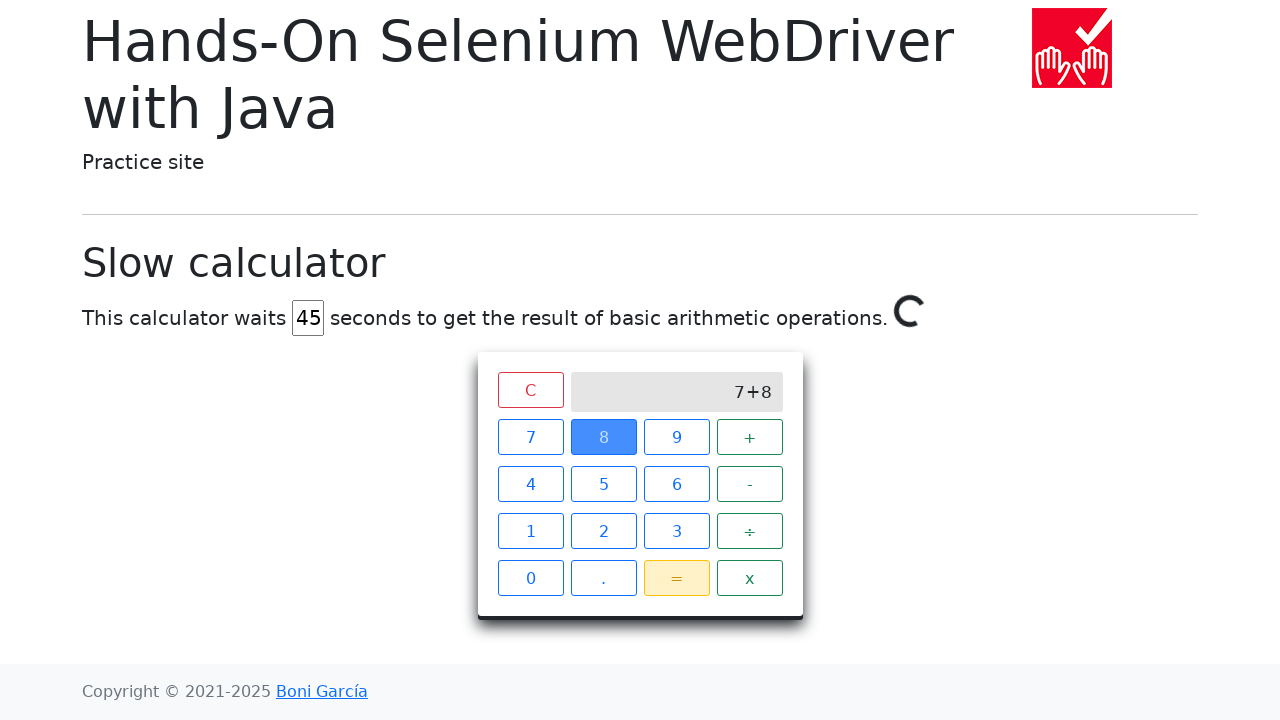

Result '15' appeared on calculator screen after 45-second delay
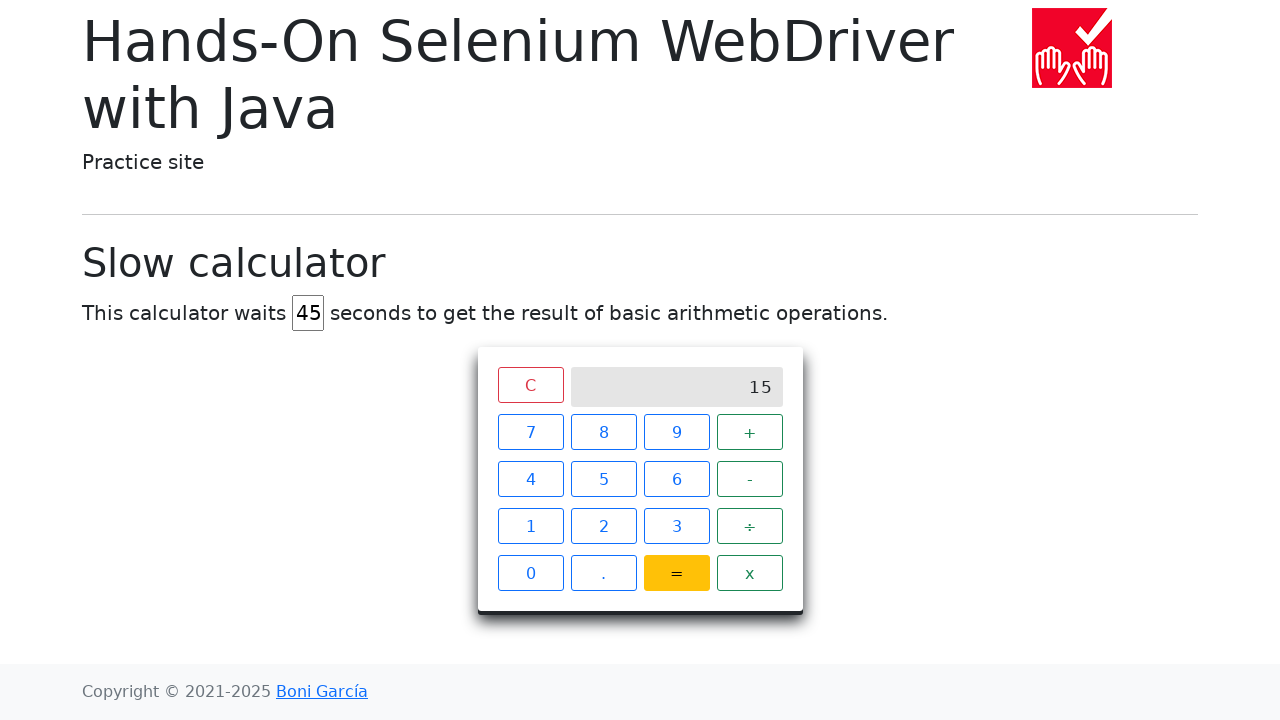

Retrieved screen text content
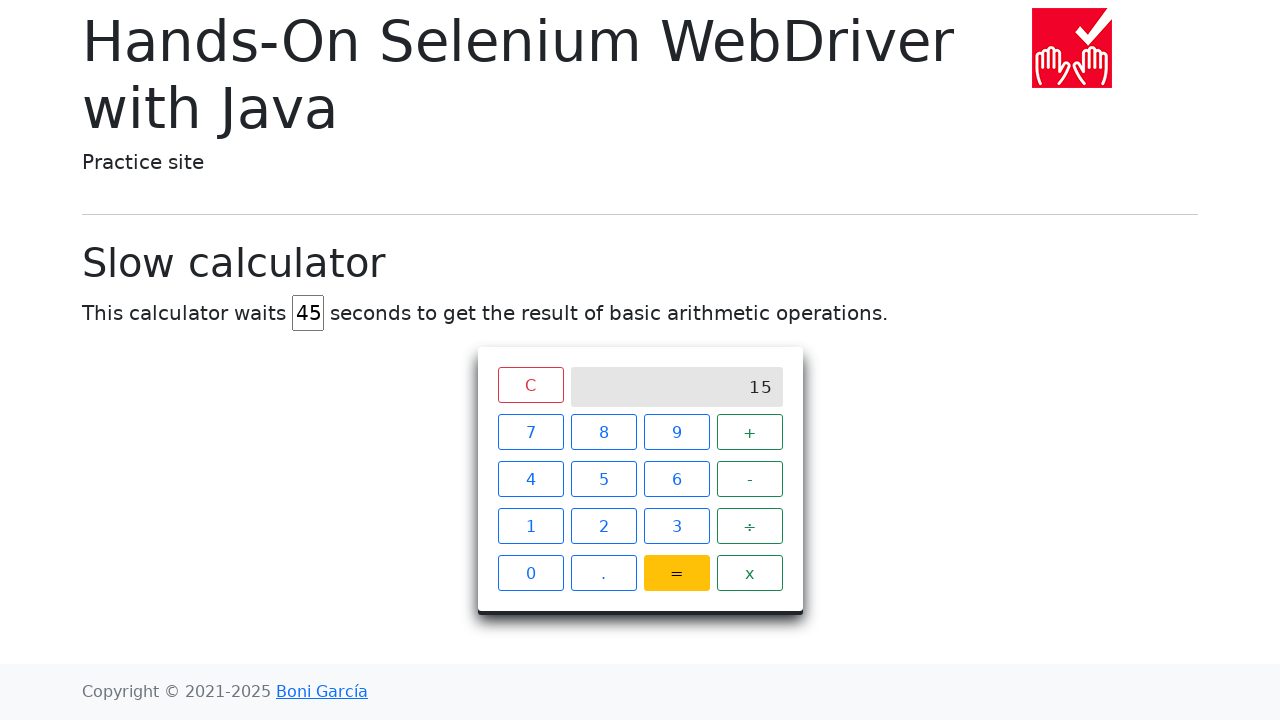

Verified that the screen displays the expected result '15'
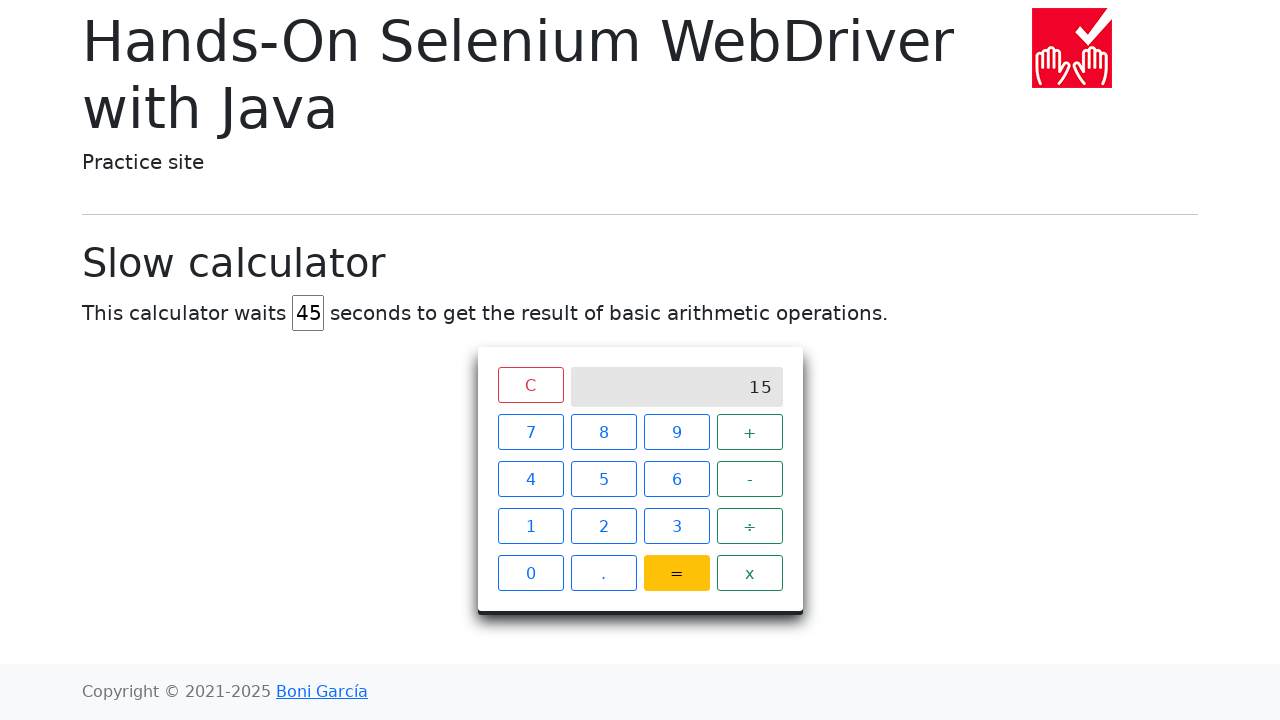

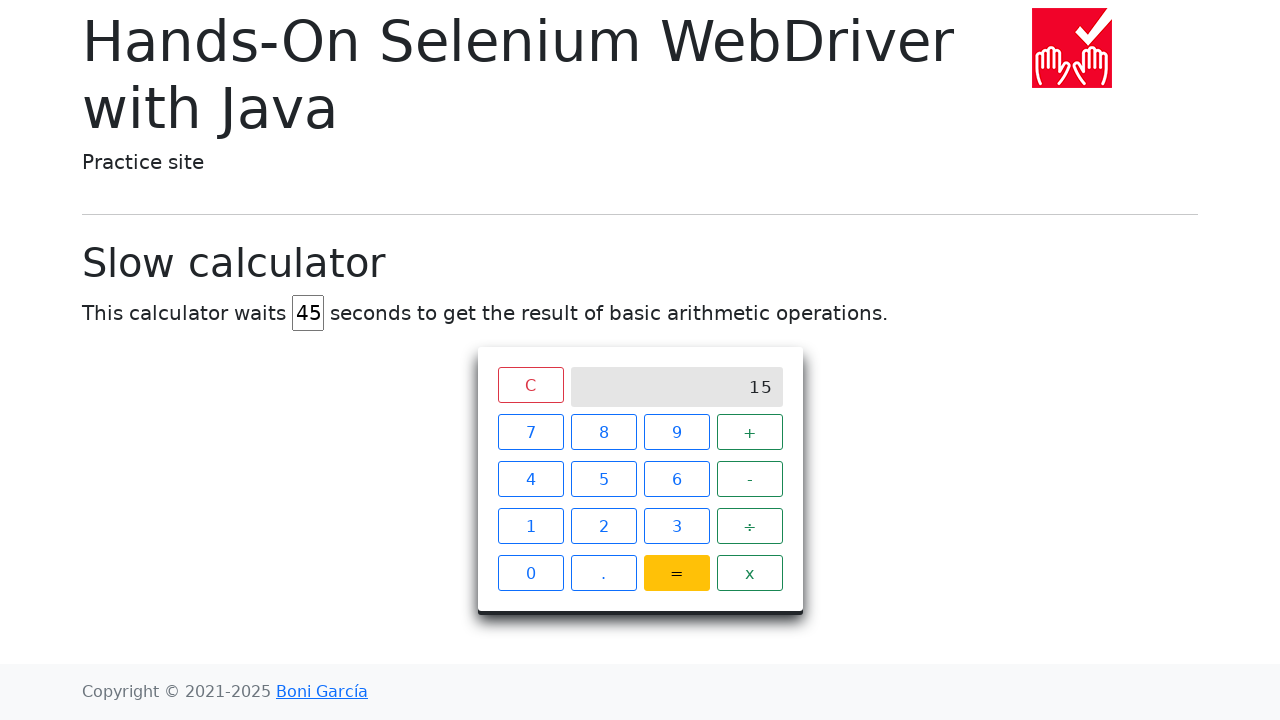